Tests login form validation by clicking the login button without entering any credentials and verifying that an appropriate error message is displayed indicating username is required.

Starting URL: https://www.saucedemo.com

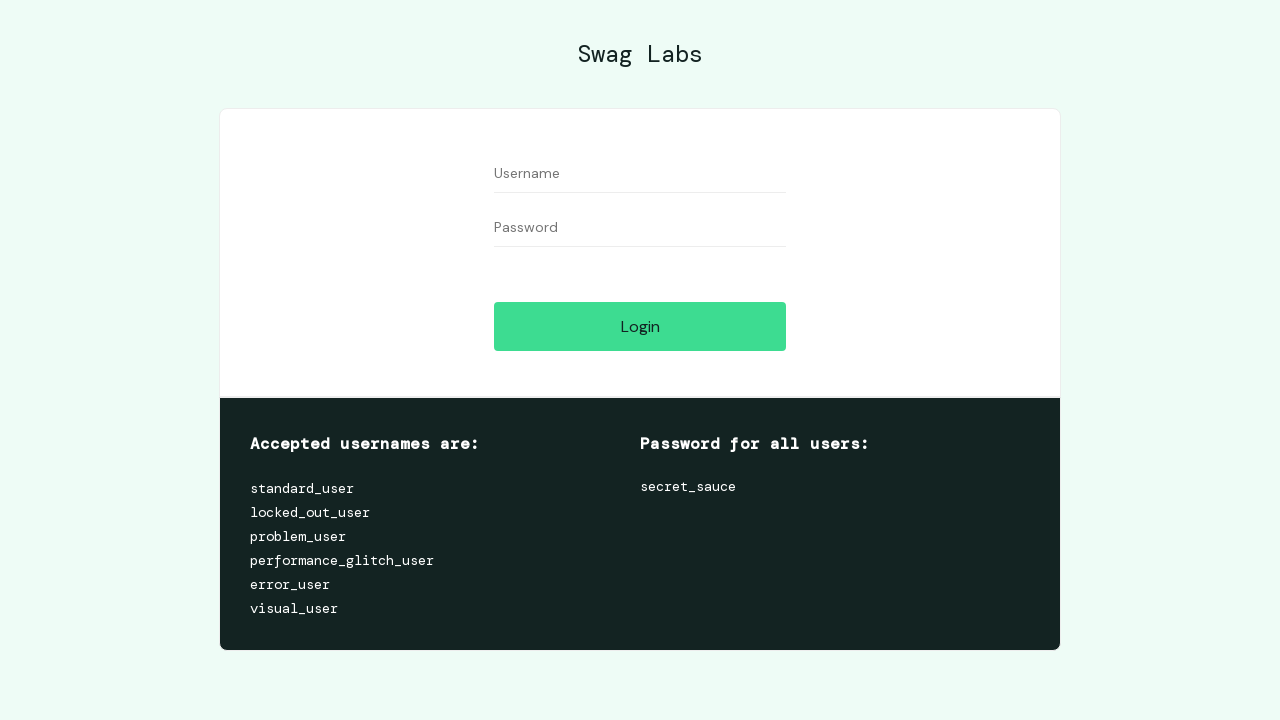

Clicked login button without entering credentials at (640, 326) on #login-button
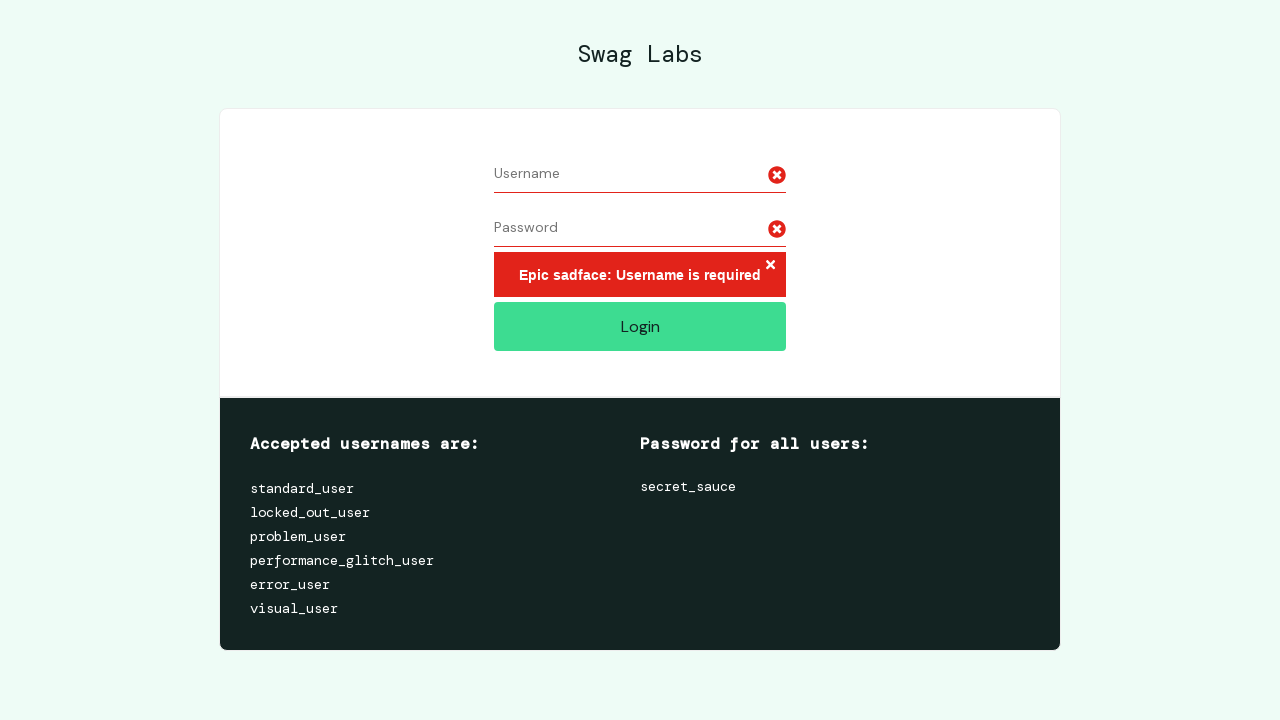

Error message element became visible
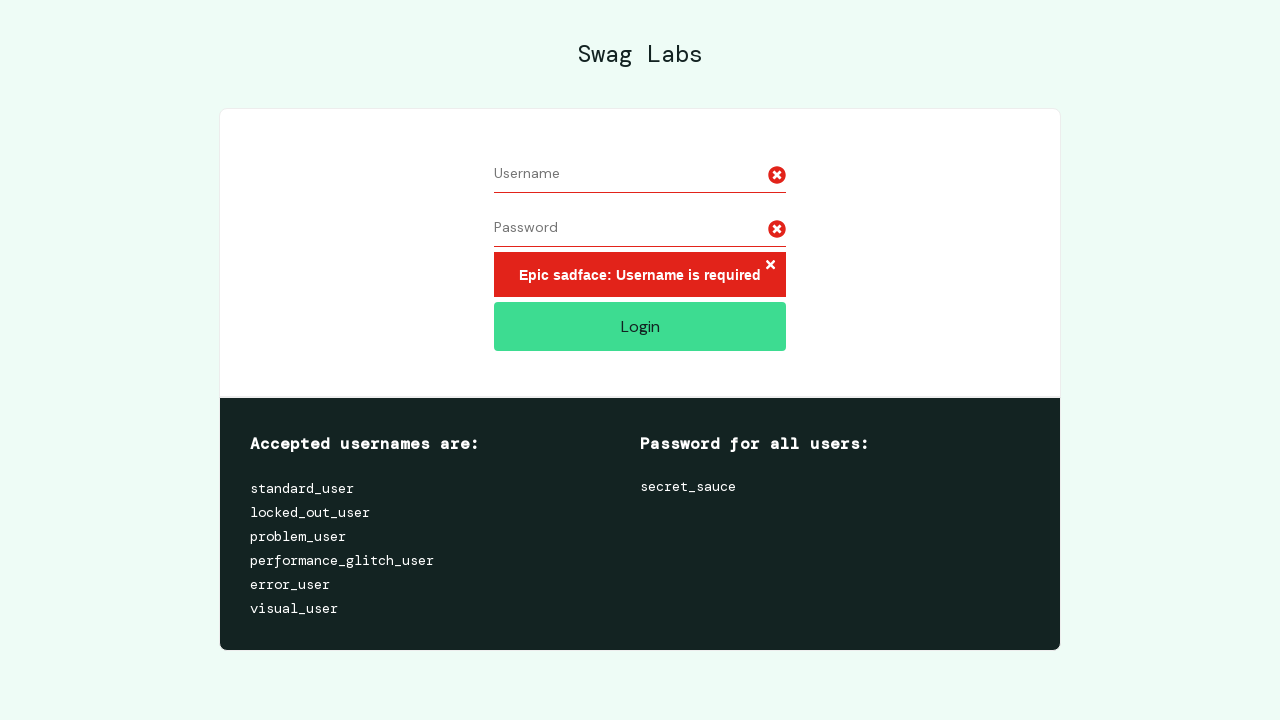

Verified error message displays 'Epic sadface: Username is required'
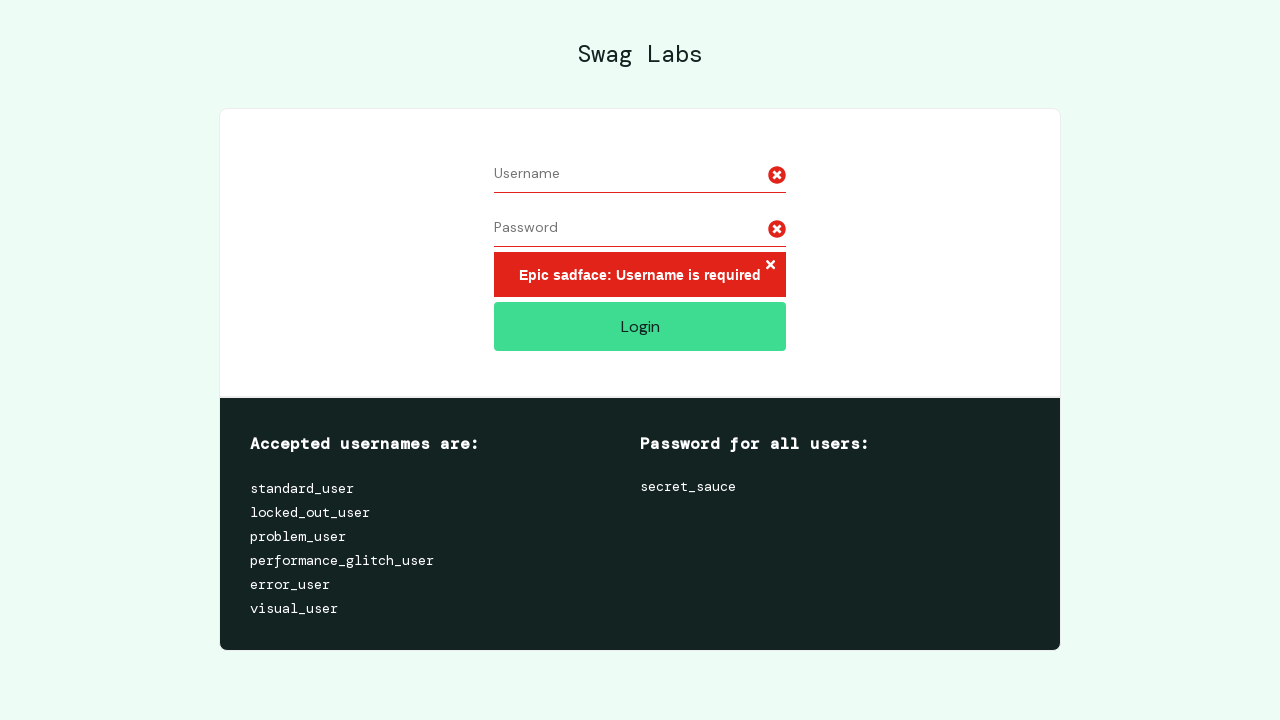

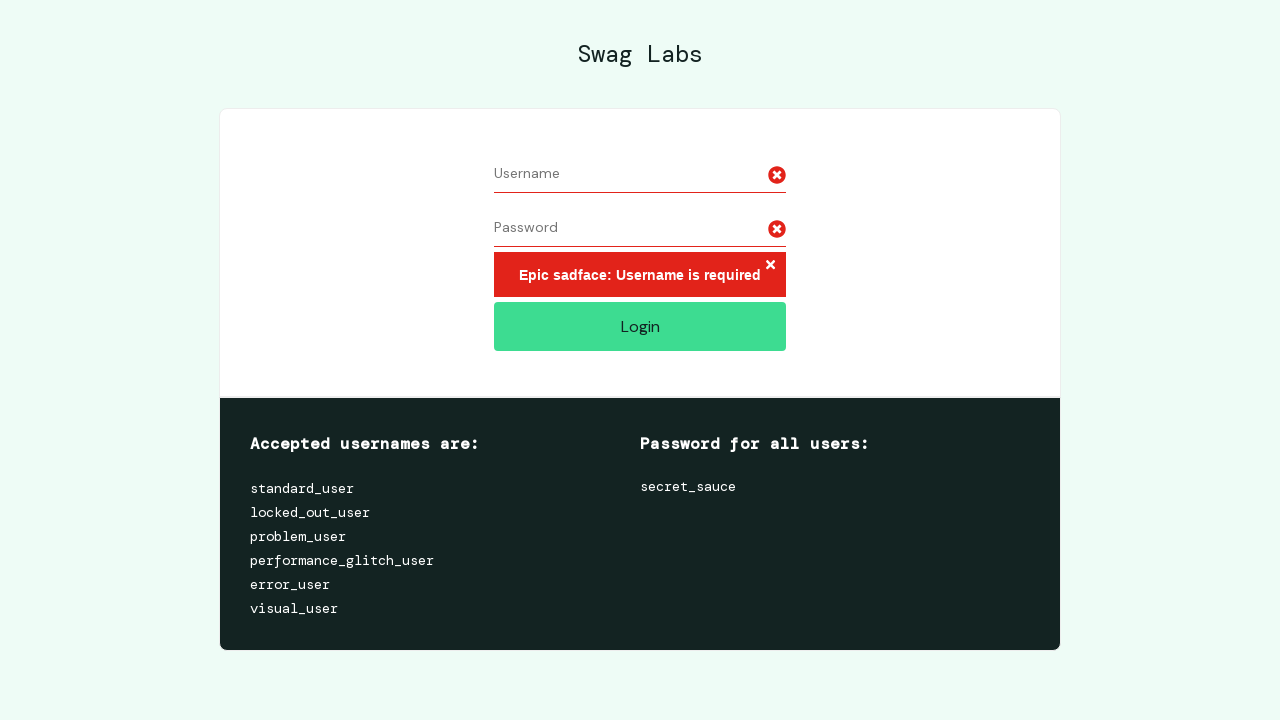